Tests checkbox functionality by clicking a checkbox to select it, verifying its selected state, then clicking again to deselect it and verifying the deselected state.

Starting URL: http://the-internet.herokuapp.com/checkboxes

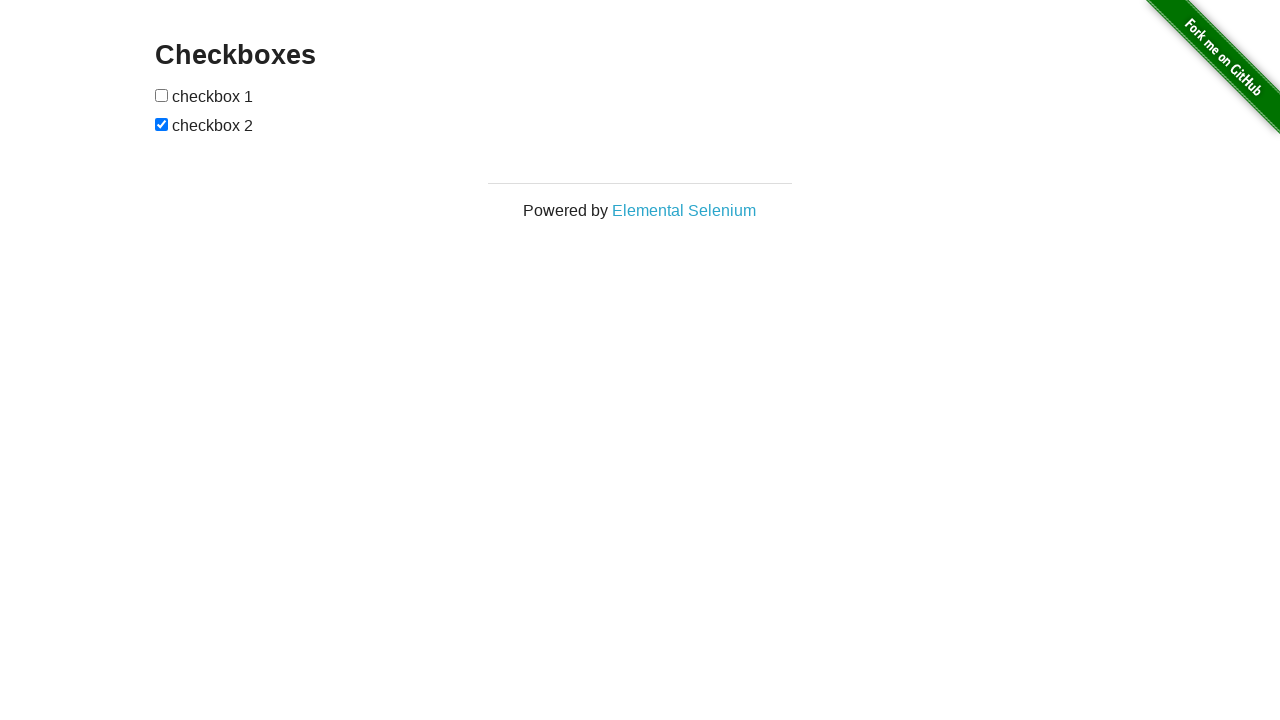

Clicked the first checkbox to select it at (162, 95) on xpath=//*[@id='checkboxes']/input[1]
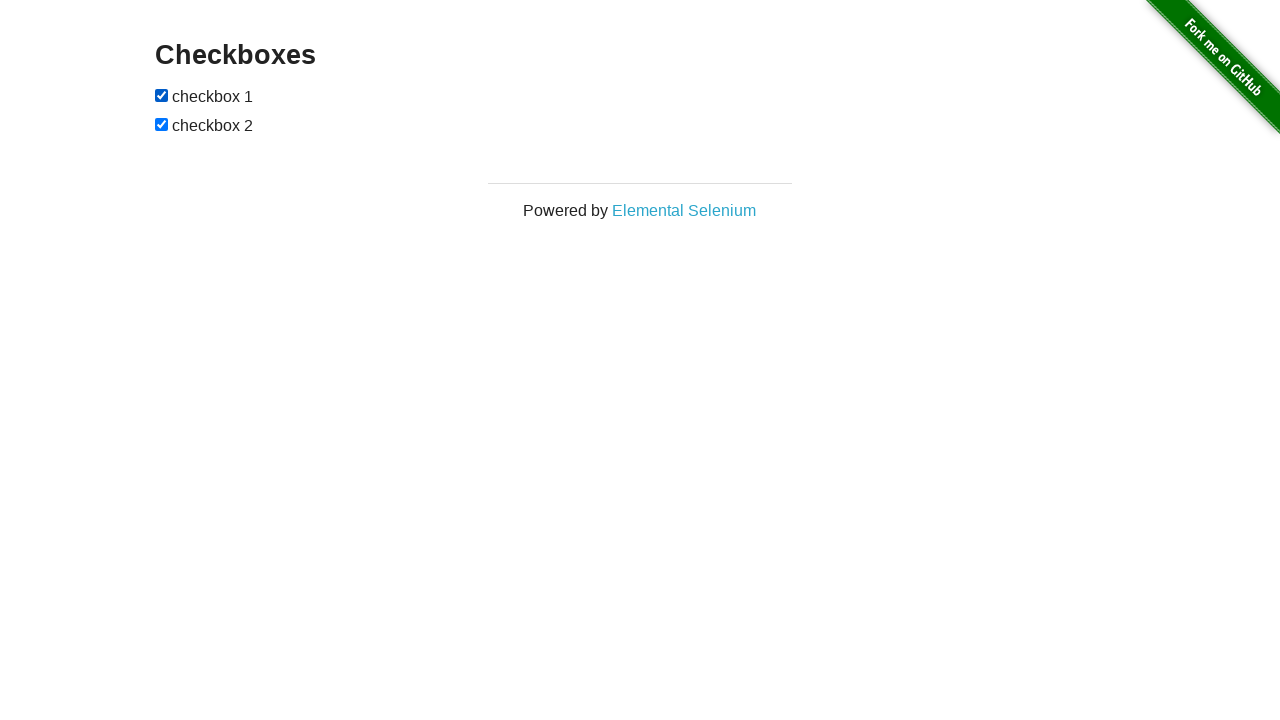

Located the first checkbox element
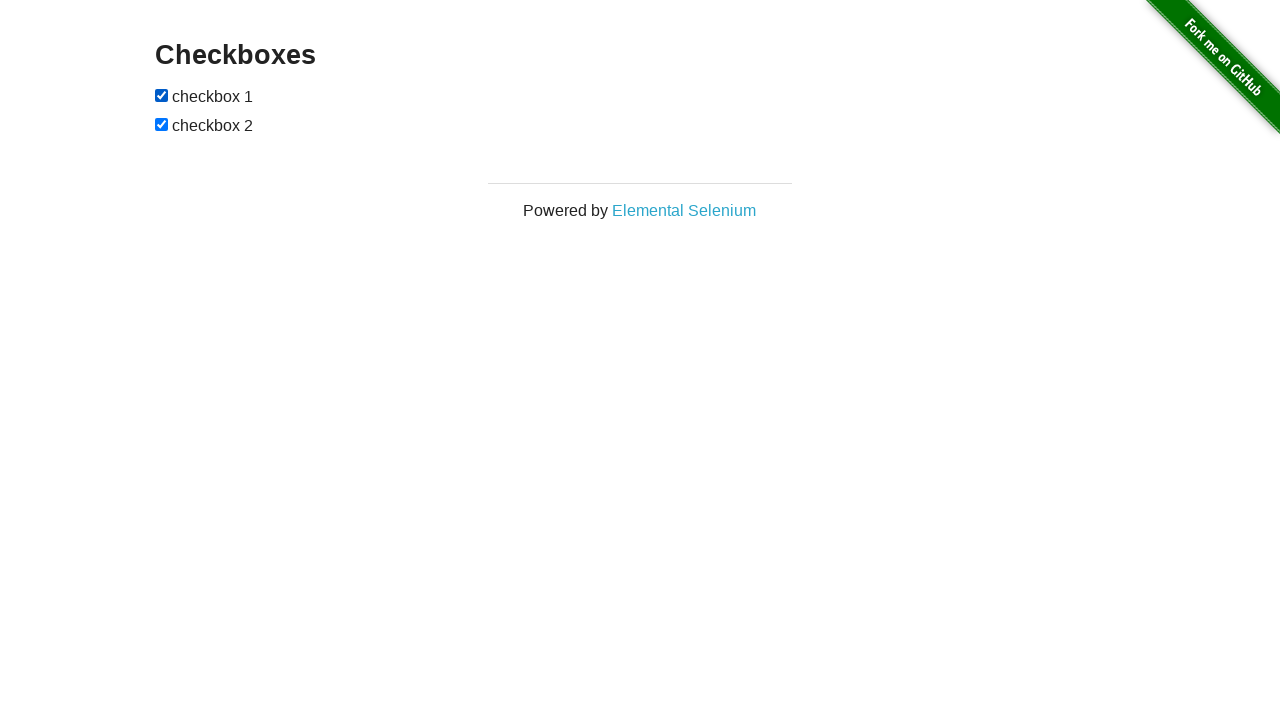

Verified checkbox is in selected state
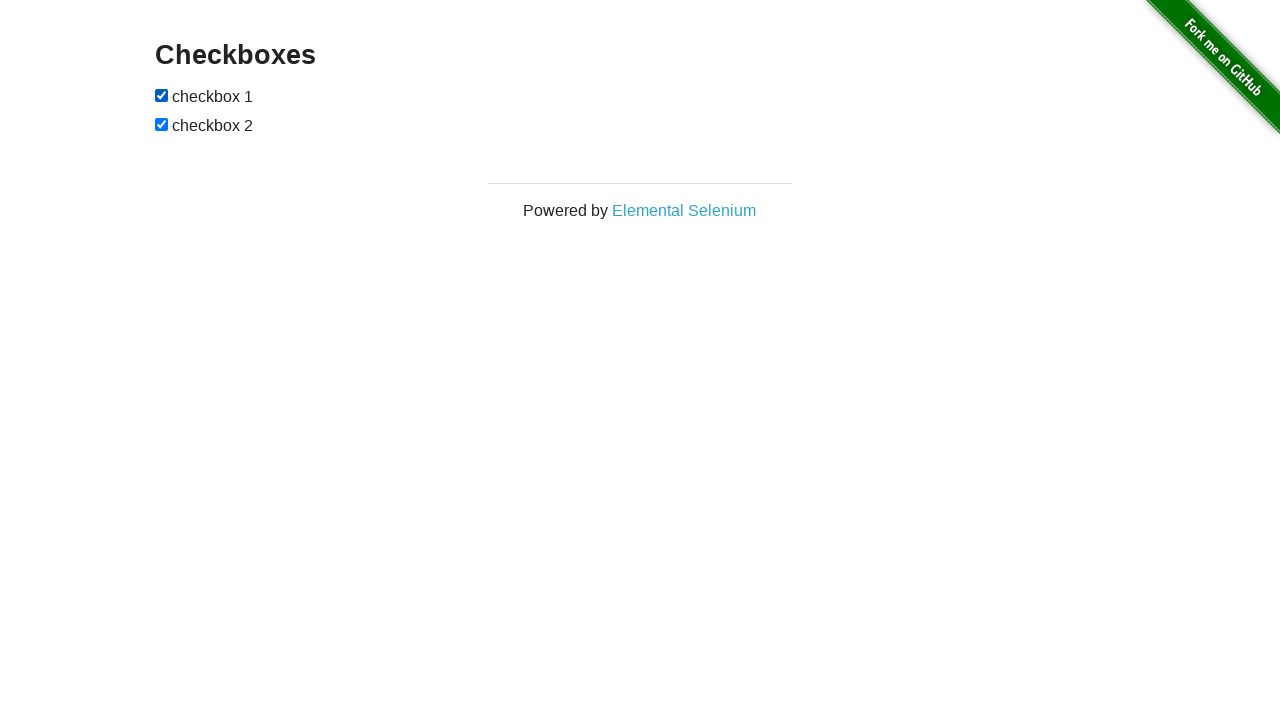

Clicked the first checkbox again to deselect it at (162, 95) on xpath=//*[@id='checkboxes']/input[1]
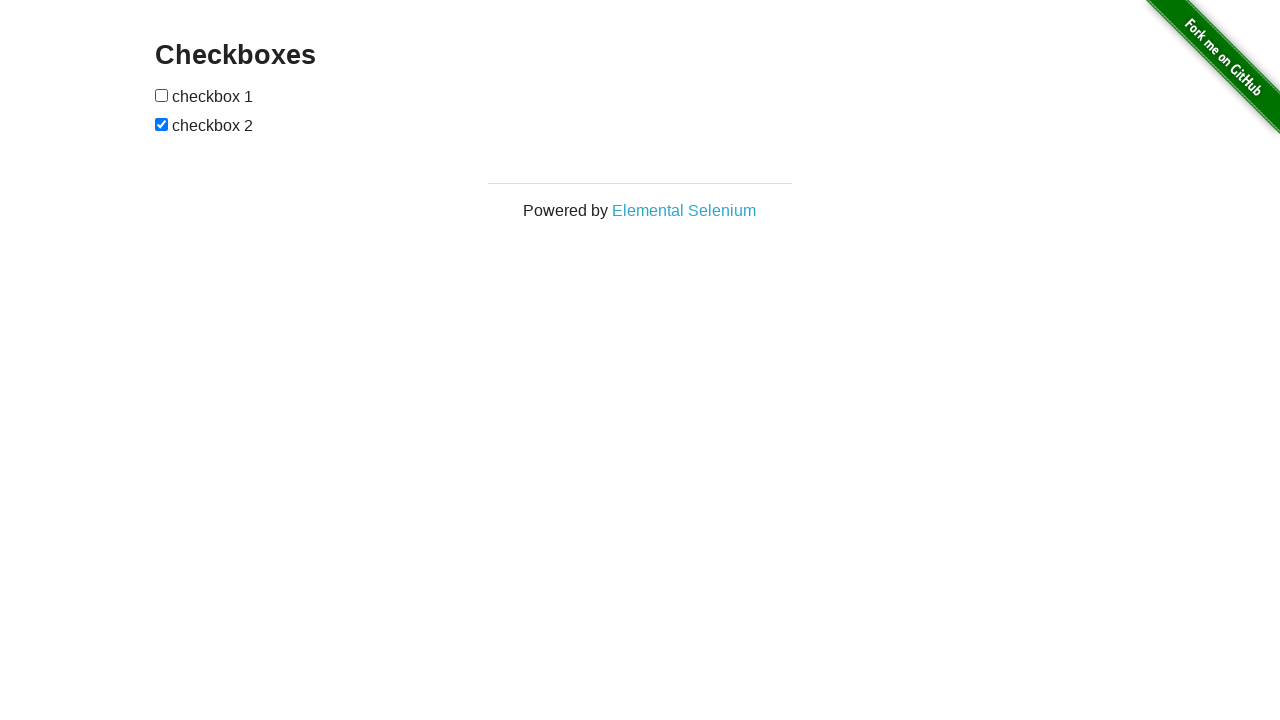

Verified checkbox is in deselected state
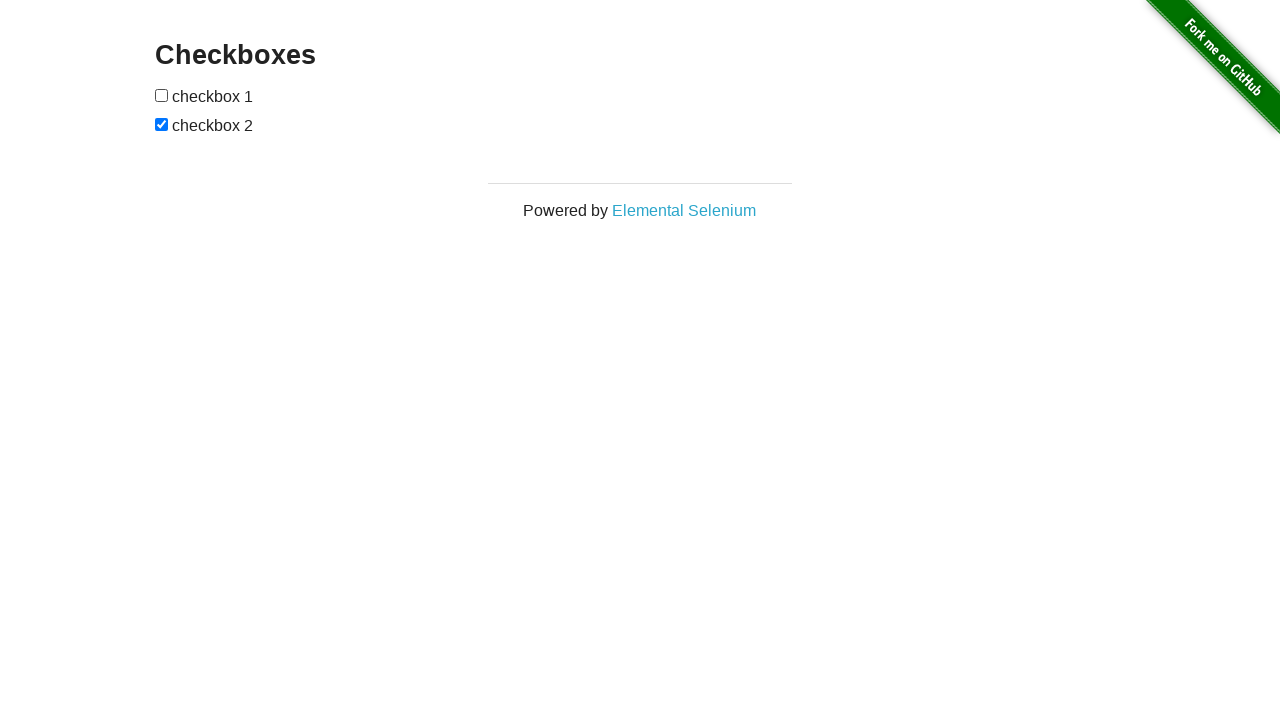

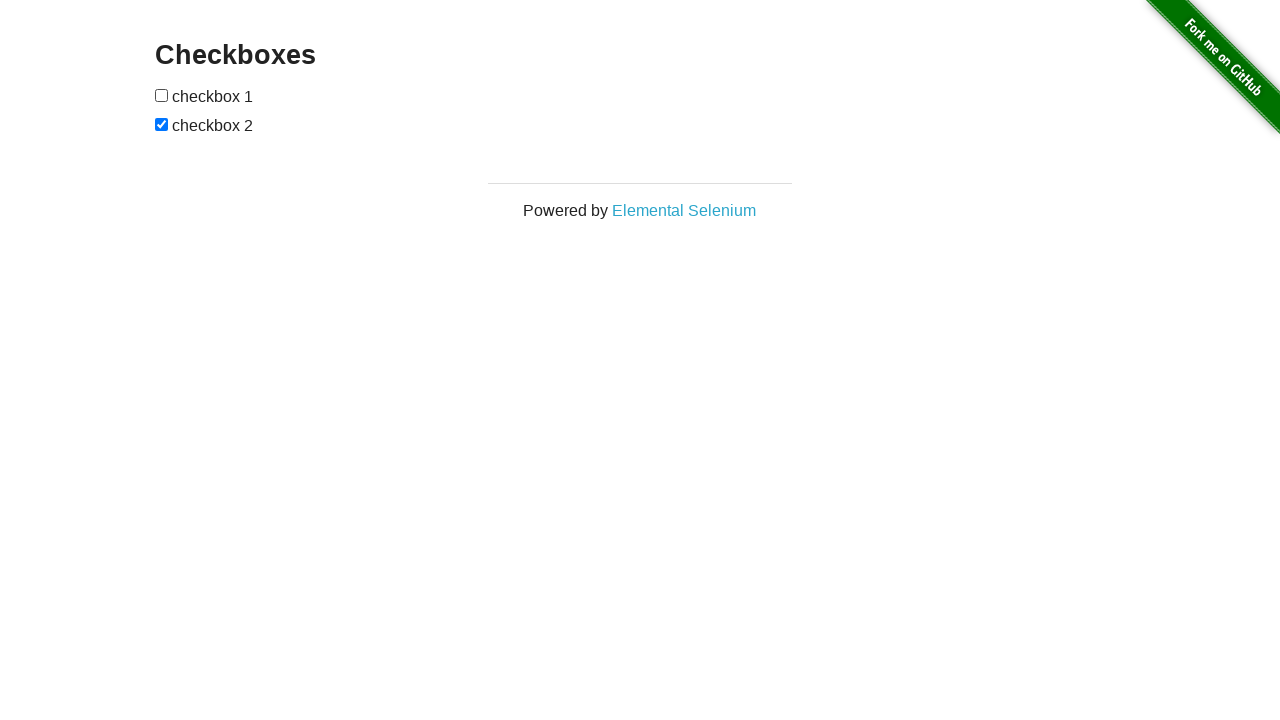